Searches for a lead by phone number, deletes it, and verifies deletion by searching again to confirm no records are found

Starting URL: http://leaftaps.com/opentaps/

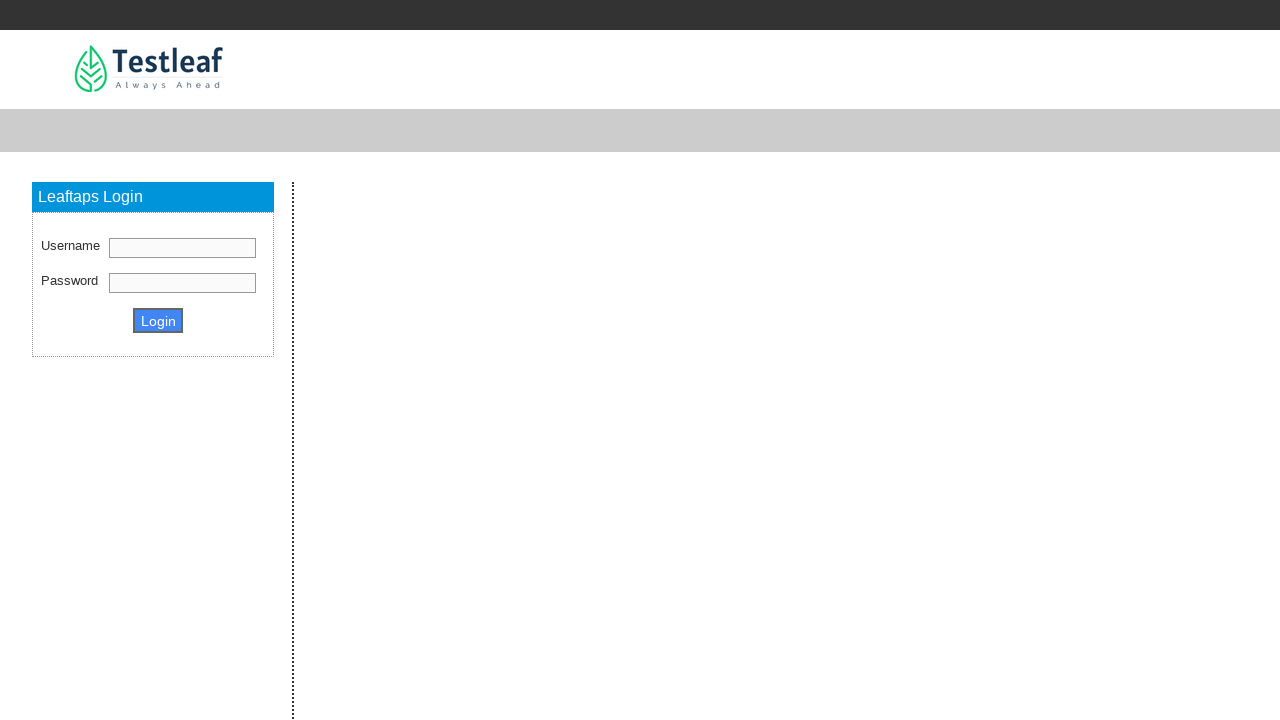

Filled username field with 'demosalesmanager' on #username
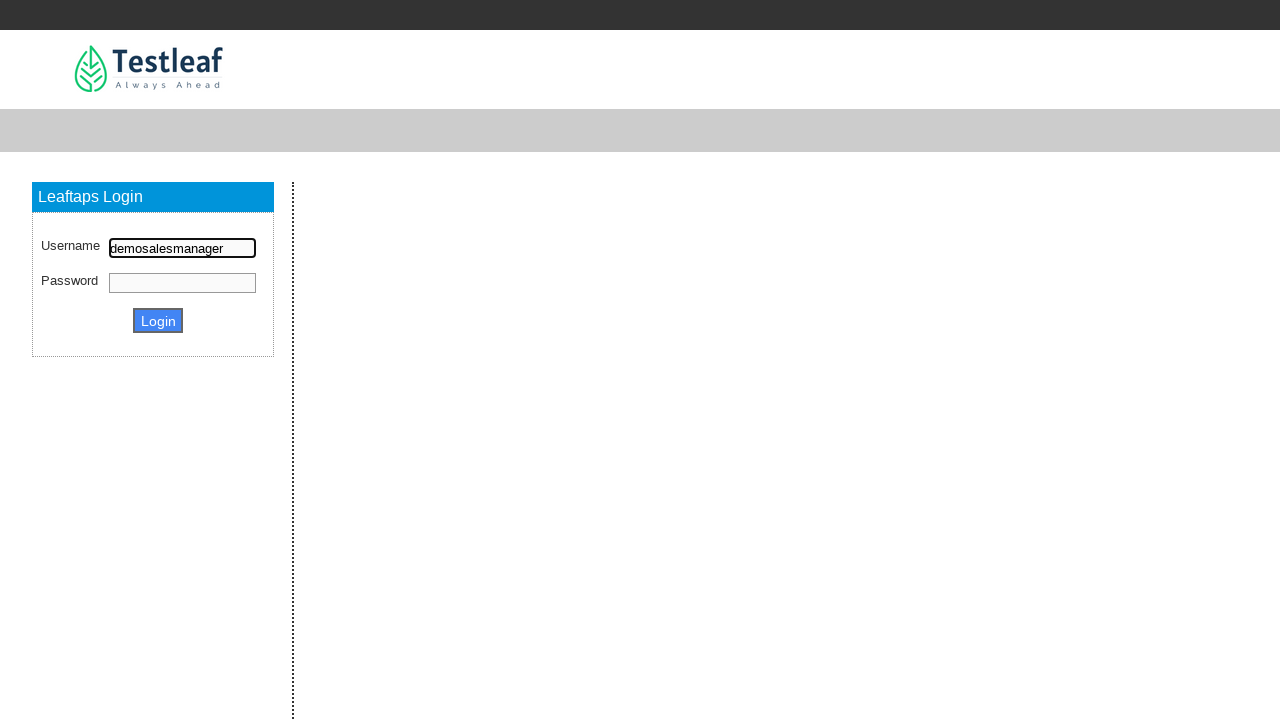

Filled password field with 'crmsfa' on #password
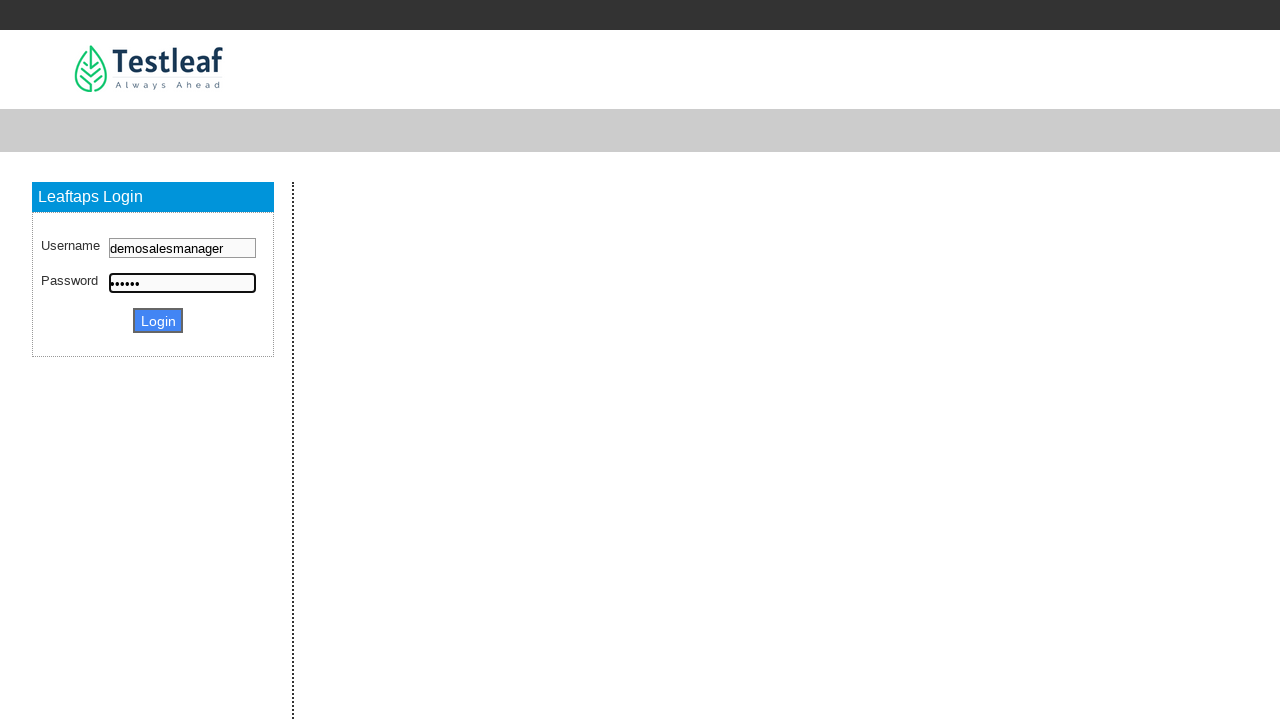

Clicked submit button to login at (158, 320) on .decorativeSubmit
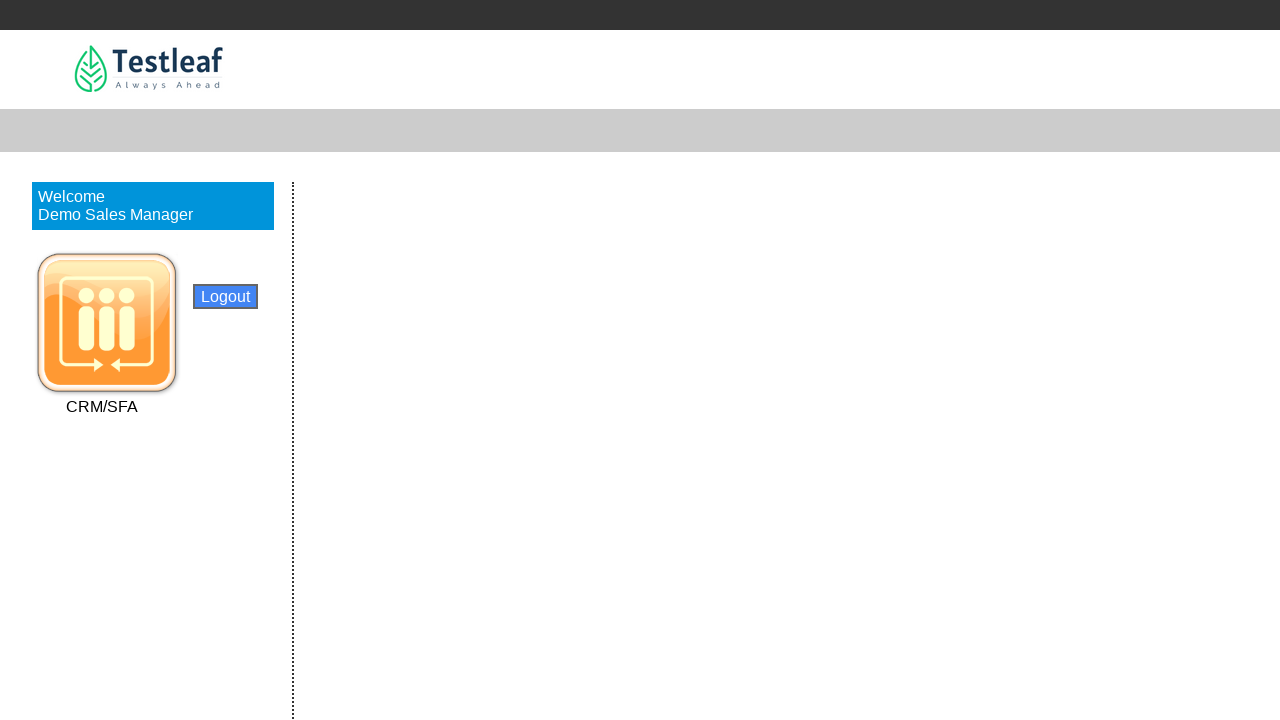

Clicked CRM/SFA menu at (102, 406) on text=CRM/SFA
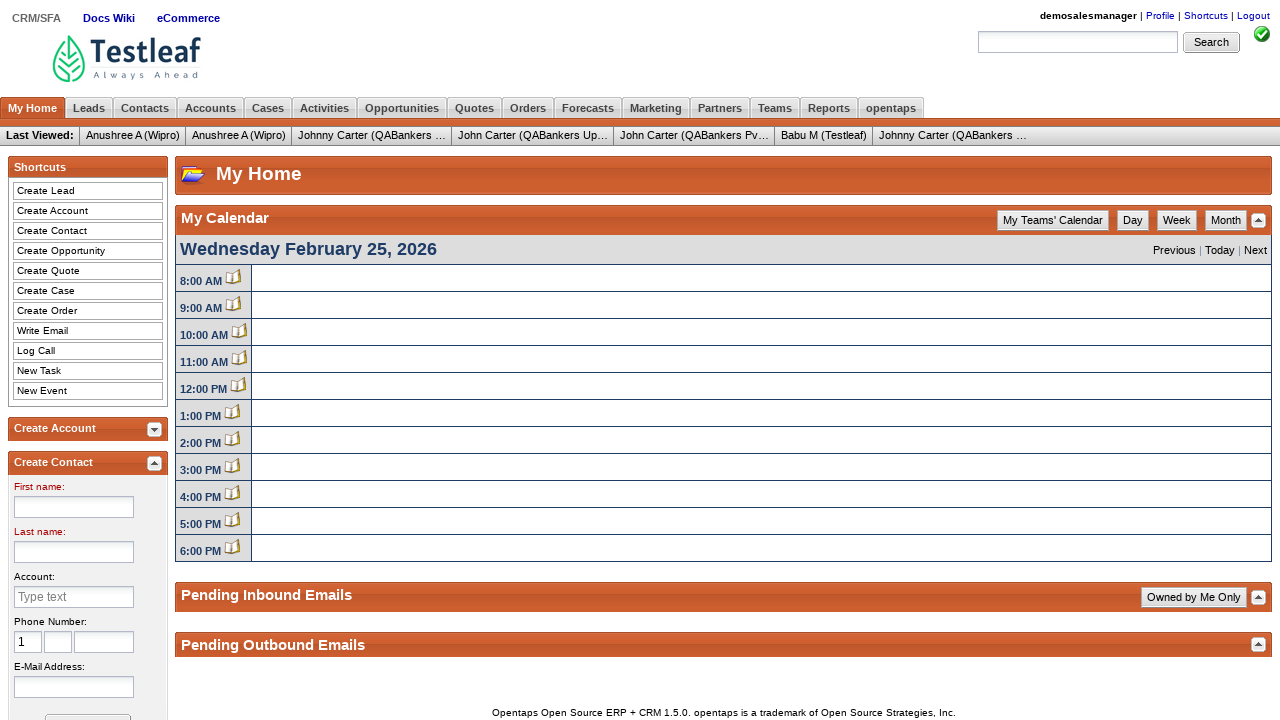

Clicked Leads submenu at (89, 108) on text=Leads
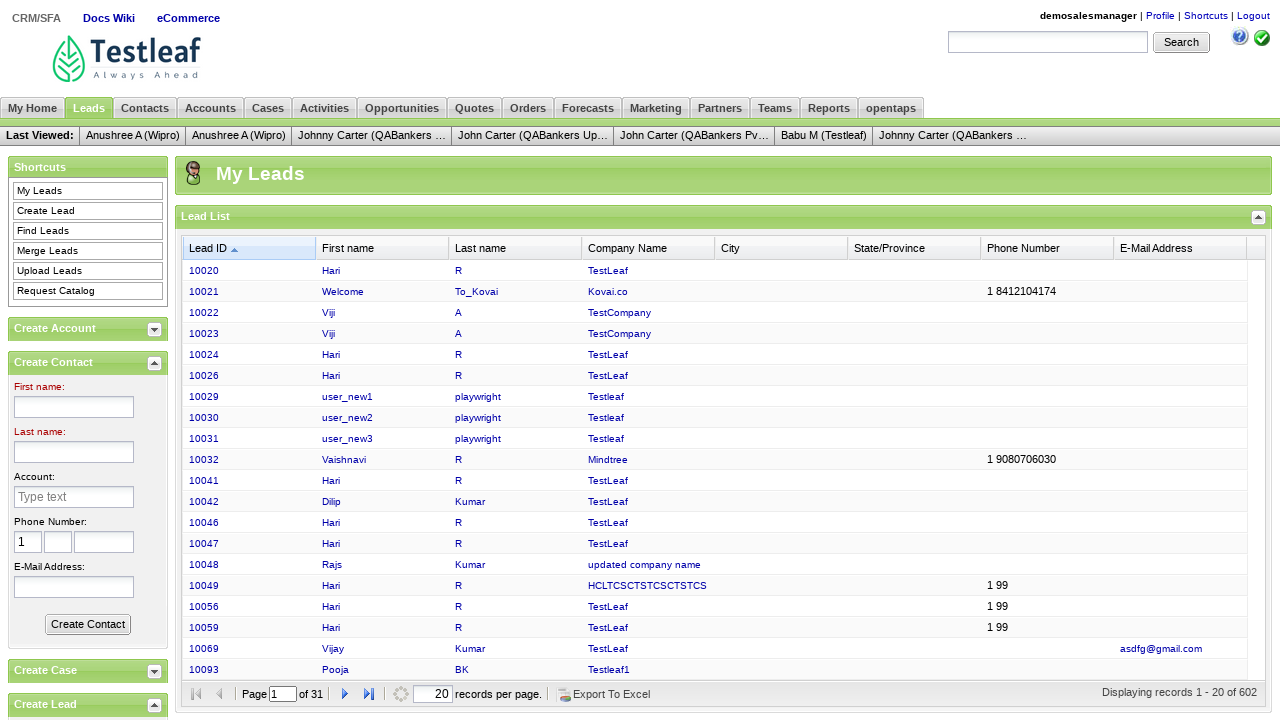

Clicked Find Leads option at (88, 231) on text=Find Leads
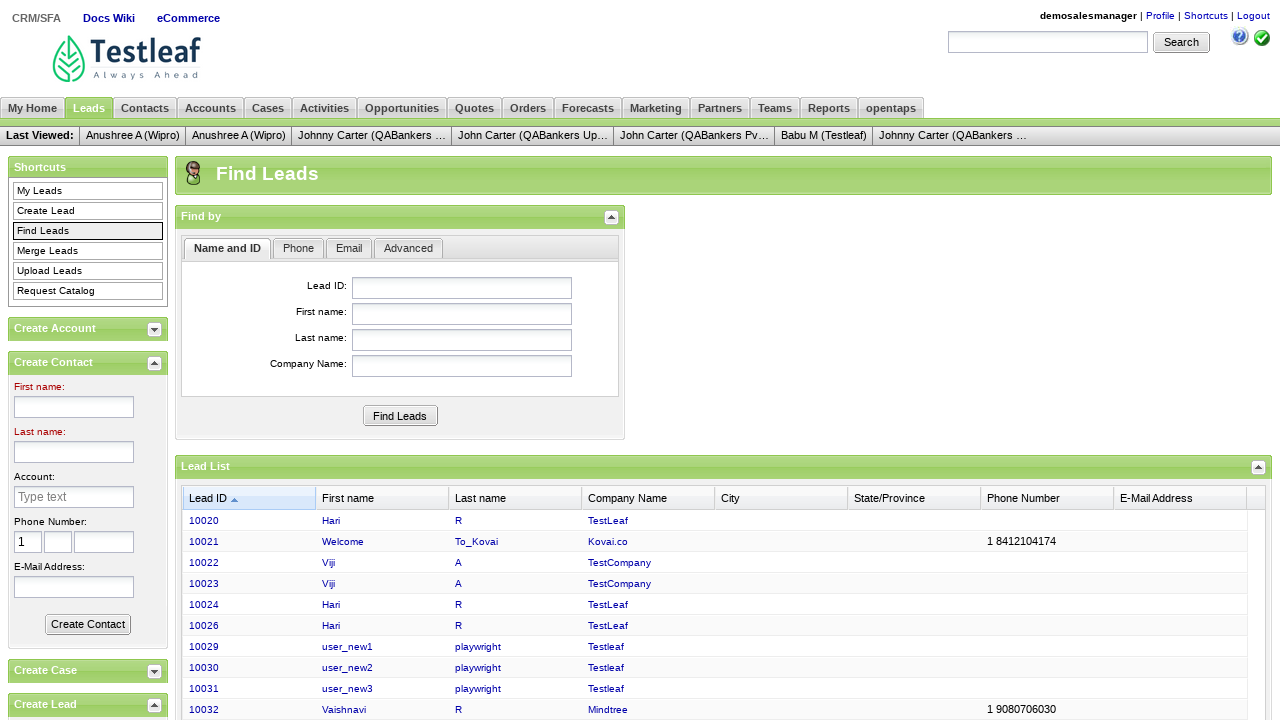

Clicked Phone search filter at (298, 248) on span:text('Phone')
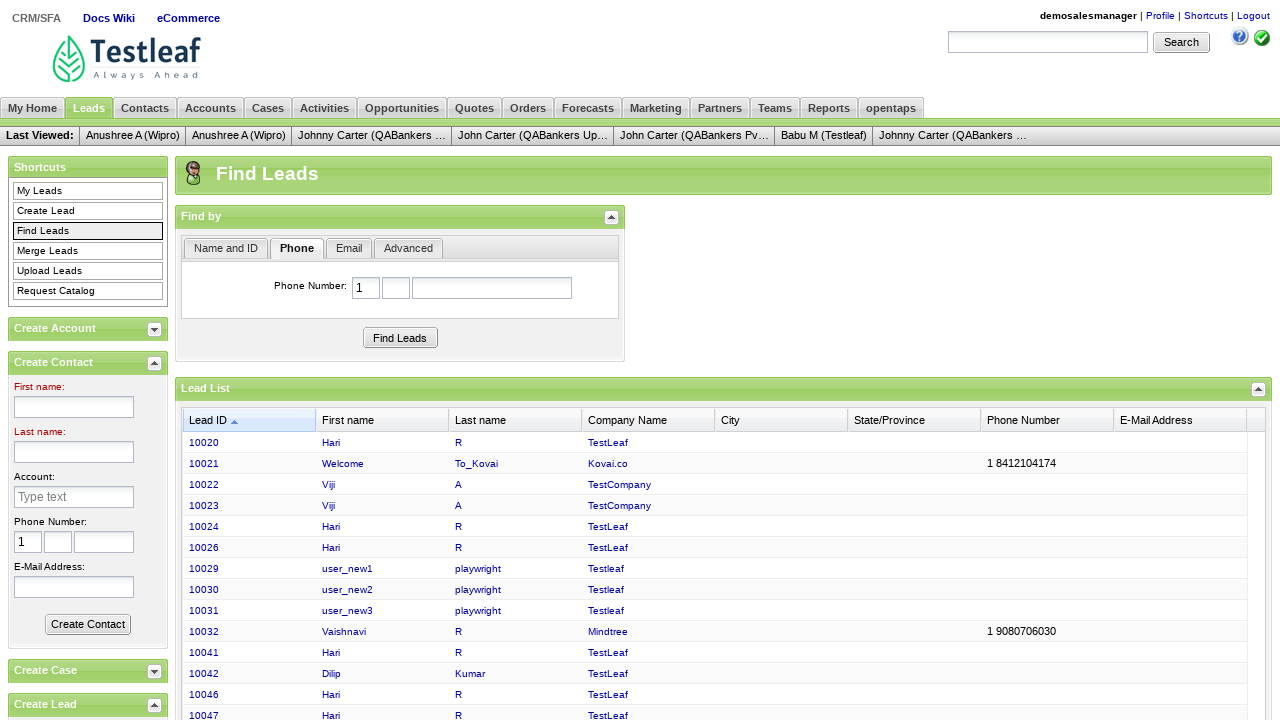

Filled phone number field with '99' on input[name='phoneNumber']
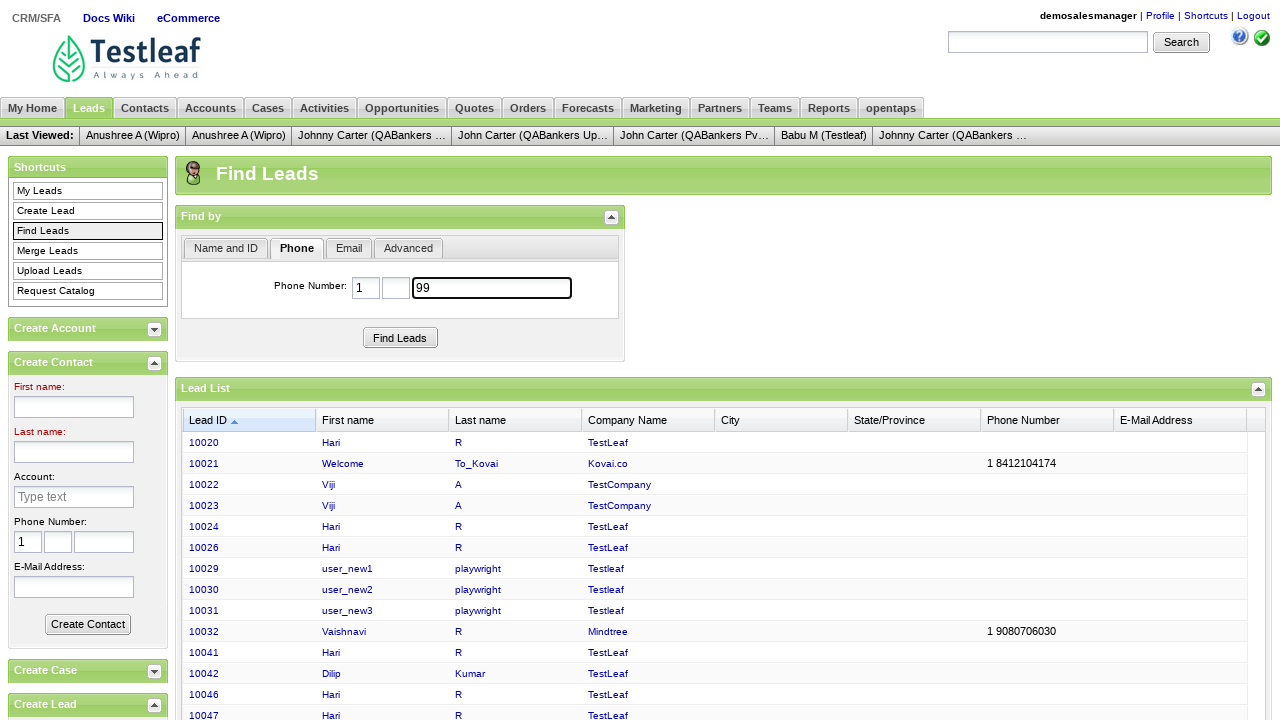

Clicked Find Leads button to search by phone number at (400, 338) on button:text('Find Leads')
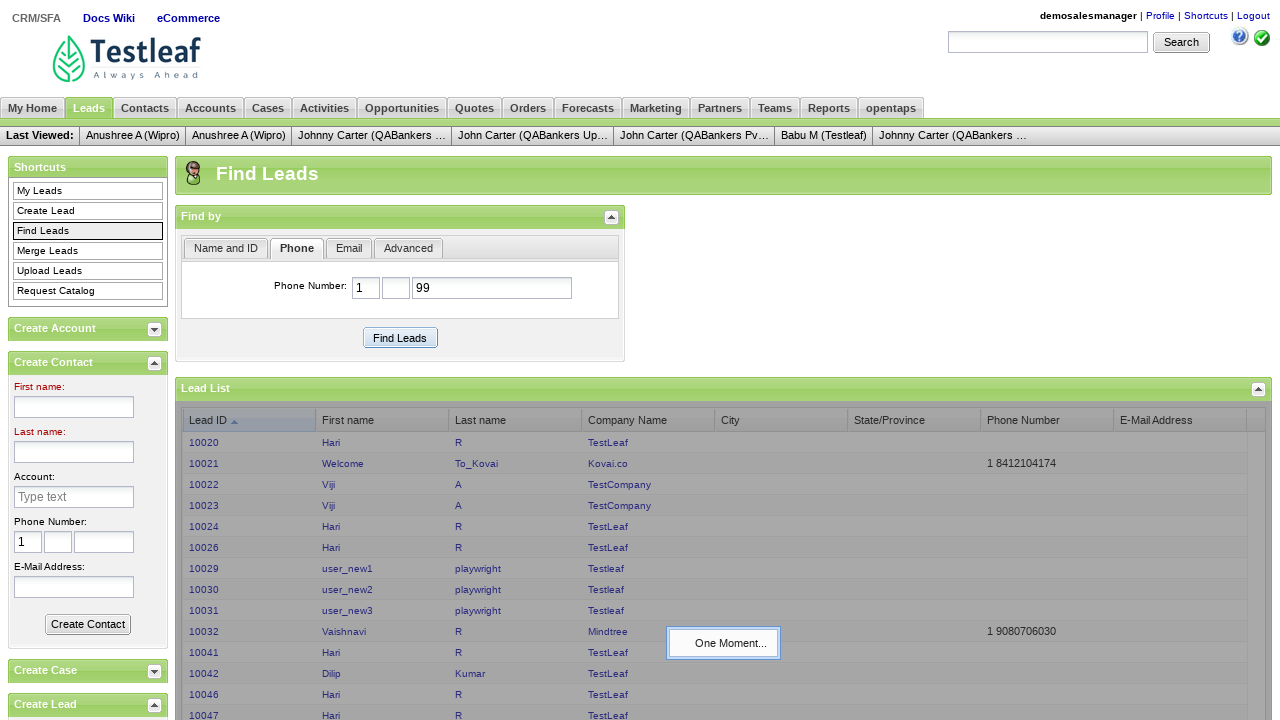

Wait completed for search results to load
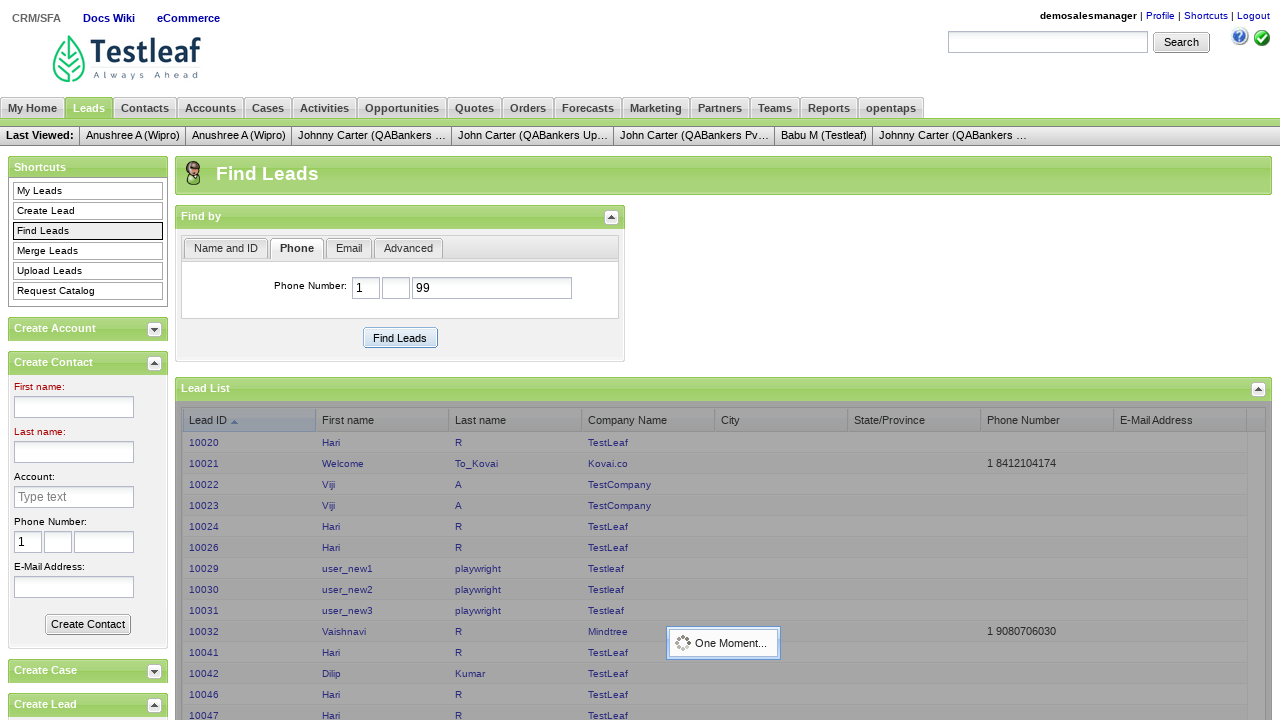

Captured lead ID: 10049
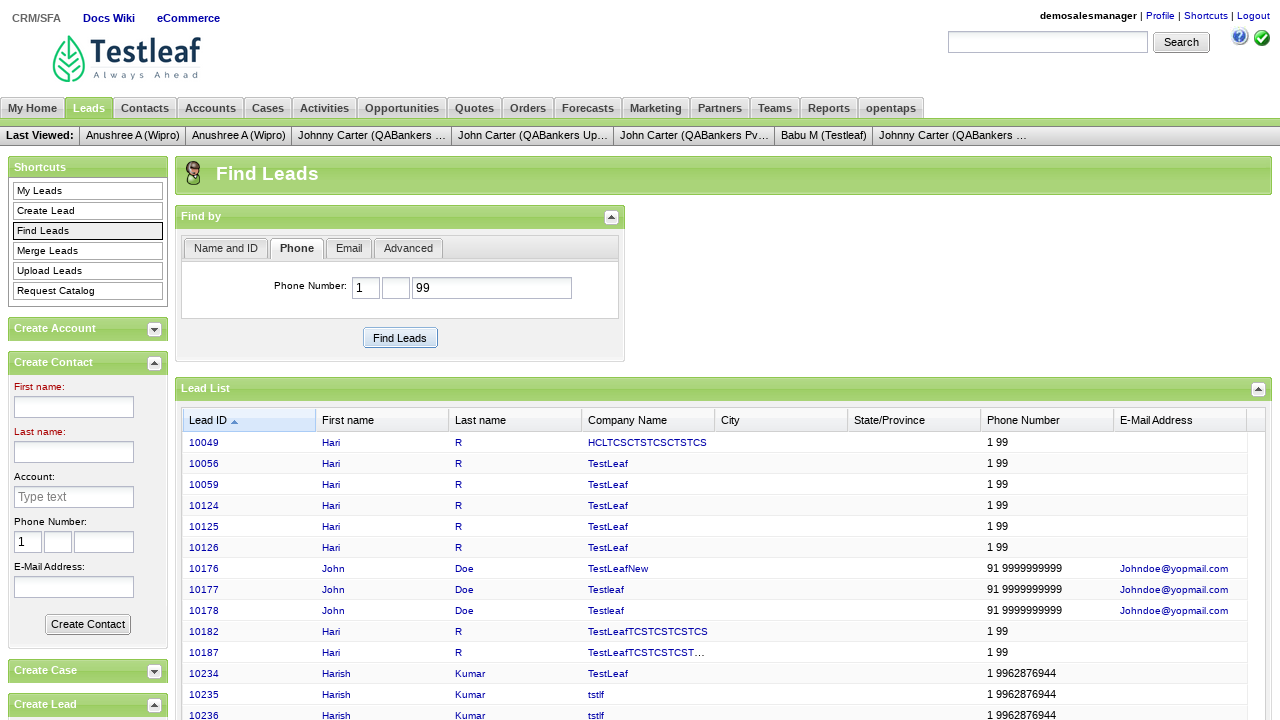

Clicked on the lead record to open it at (204, 443) on xpath=//div[@class='x-grid3-cell-inner x-grid3-col-partyId']/a
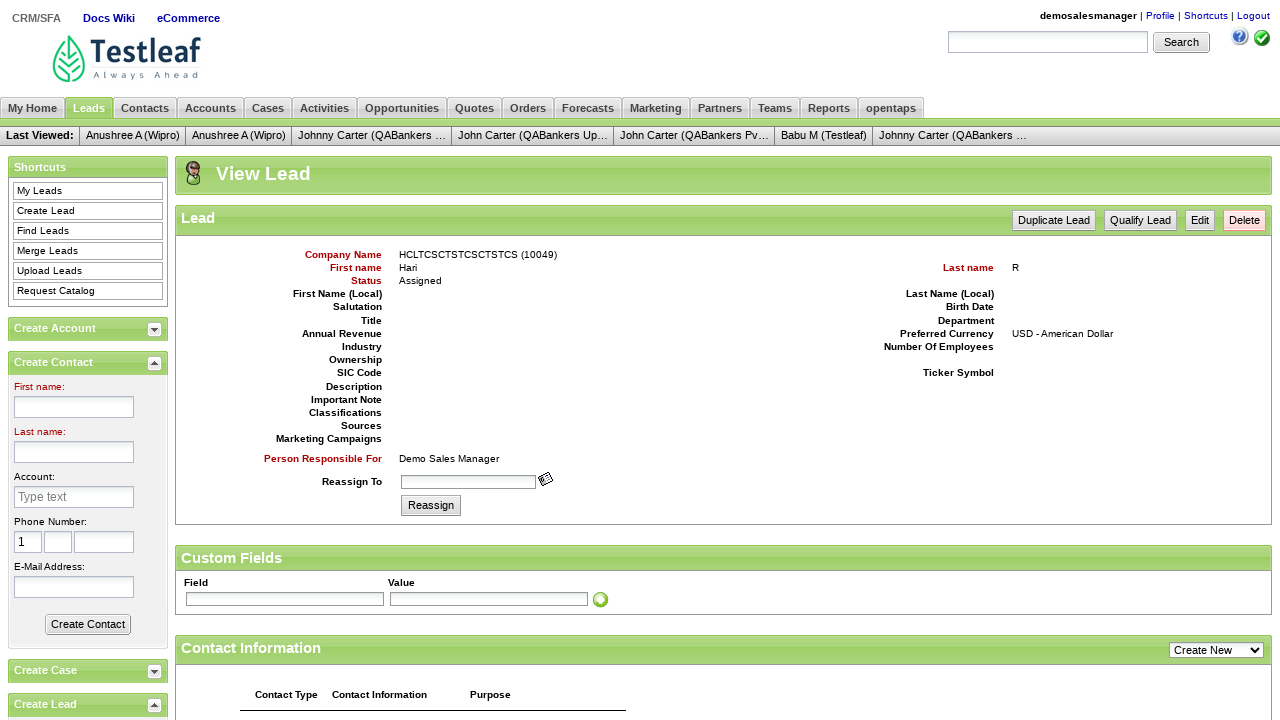

Clicked Delete button to delete the lead at (1244, 221) on text=Delete
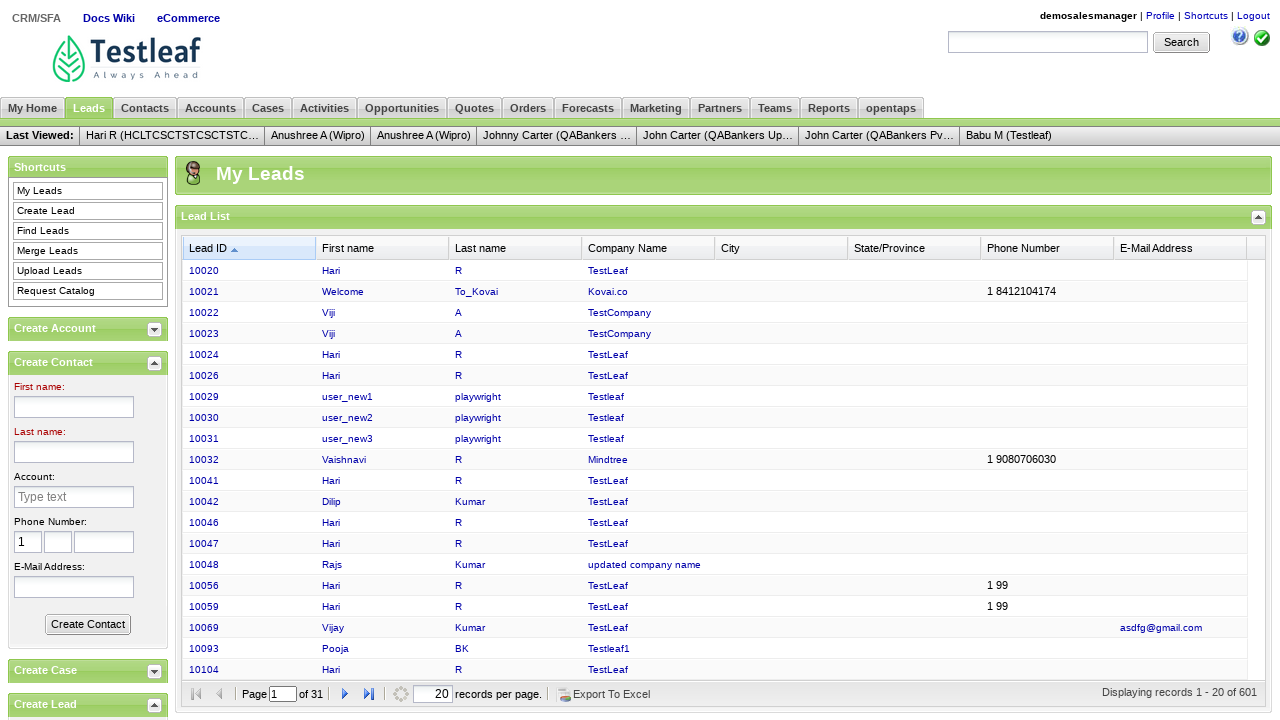

Clicked Find Leads to verify deletion at (88, 231) on text=Find Leads
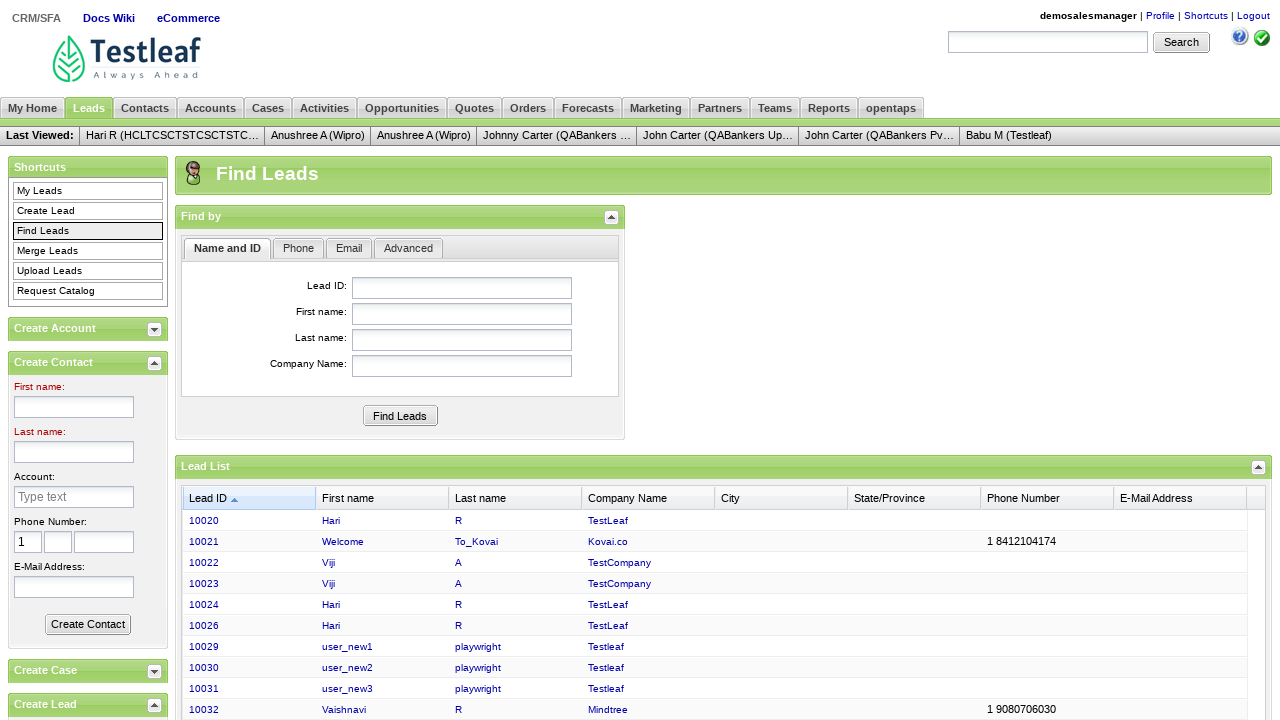

Filled lead ID field with '10049' to search for deleted lead on input[name='id']
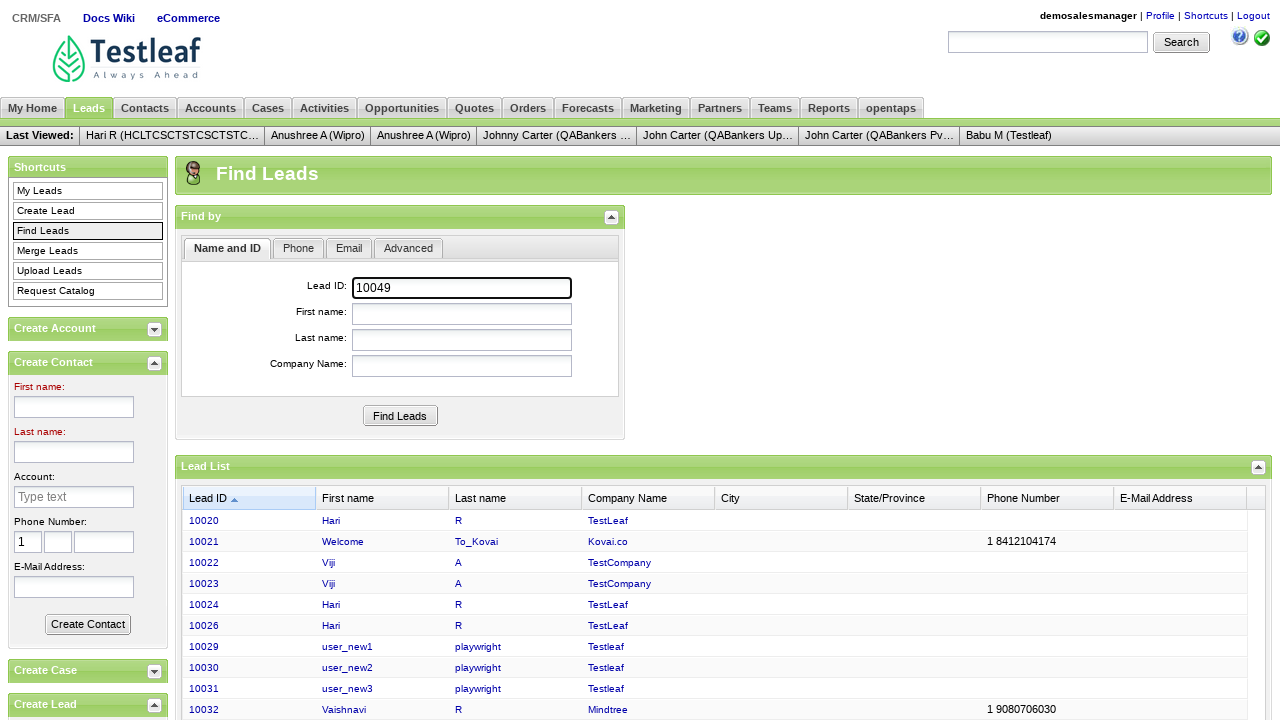

Clicked Find Leads button to search for deleted lead at (400, 416) on button:text('Find Leads')
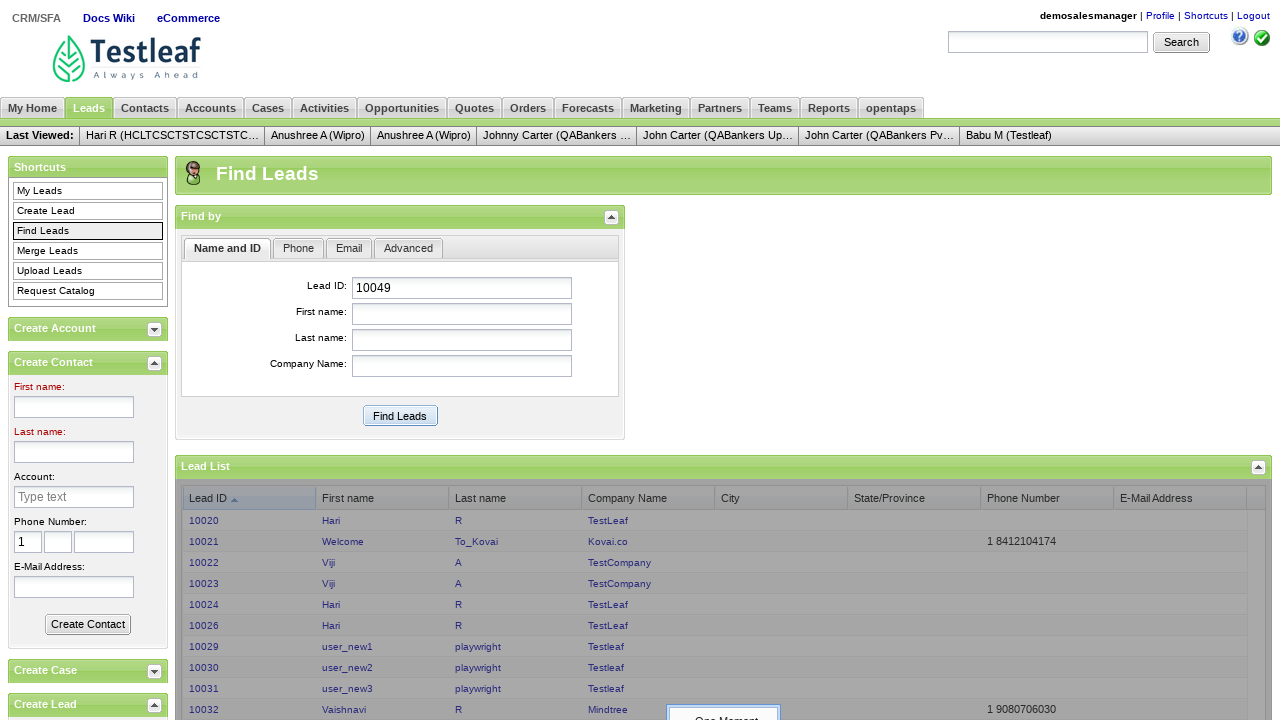

Verified deletion: 'No records to display' message appeared
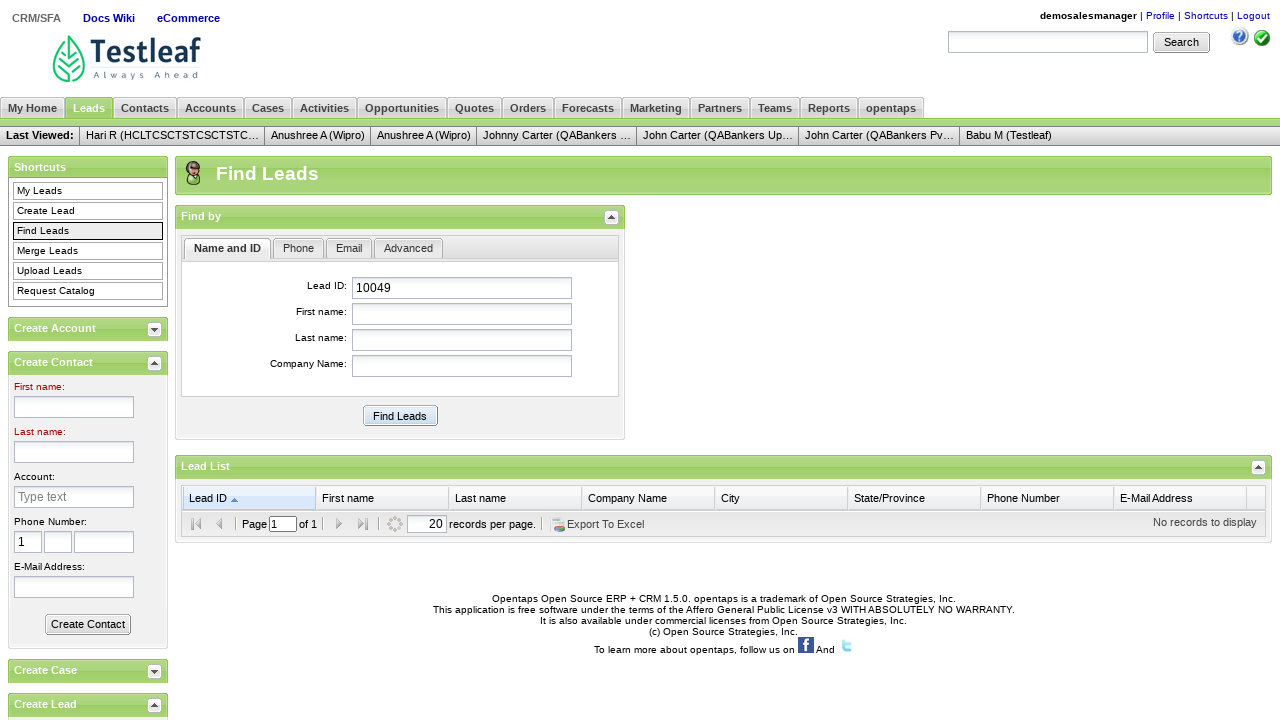

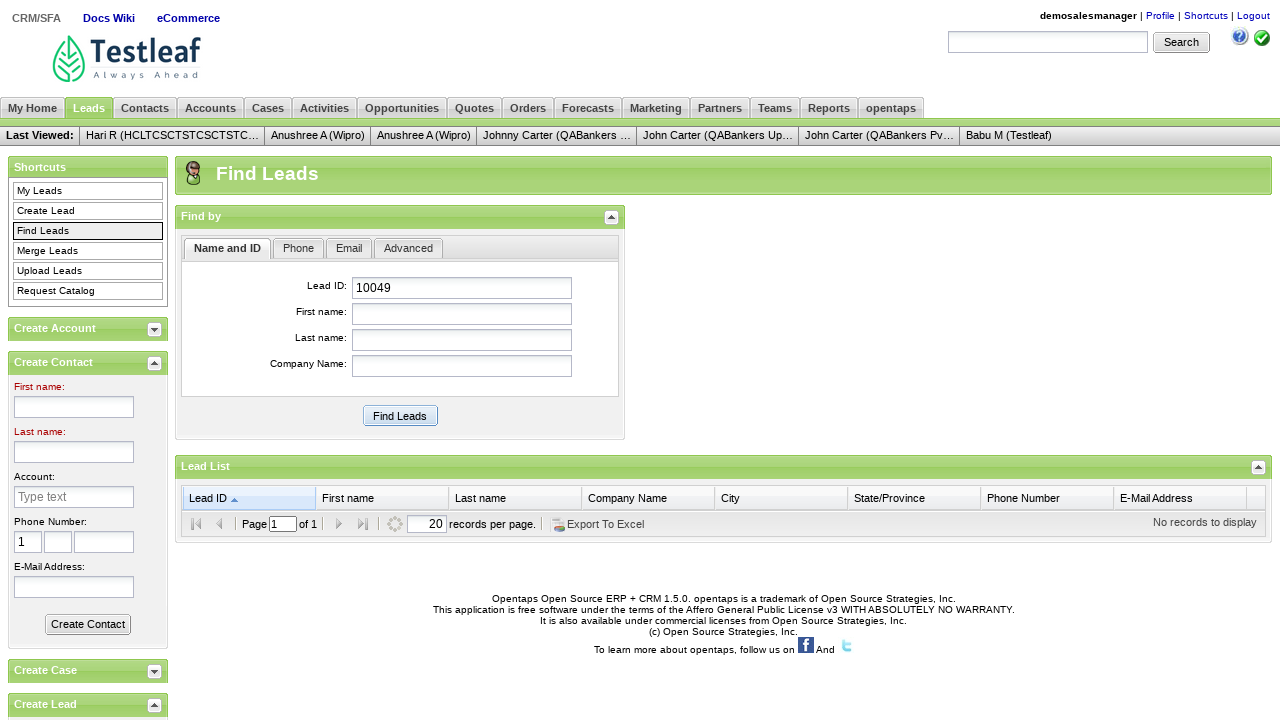